Tests basic authentication by providing credentials and verifying successful login message

Starting URL: https://the-internet.herokuapp.com/basic_auth

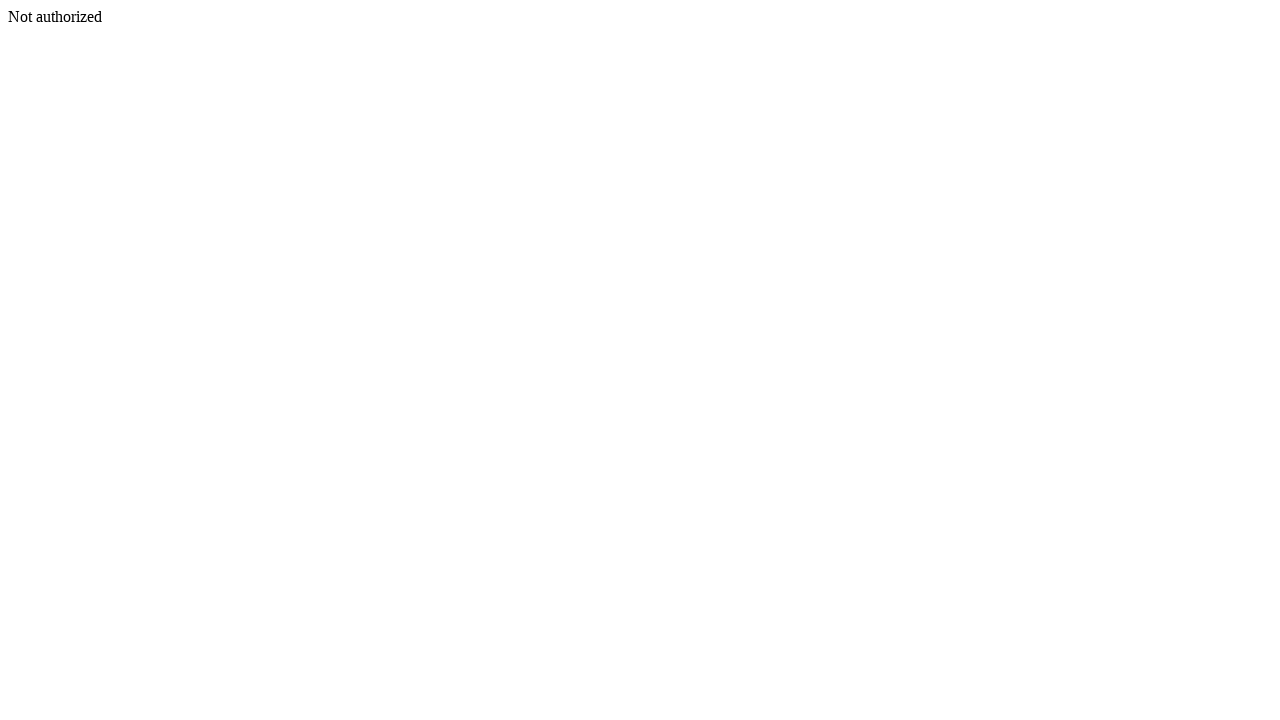

Set HTTP Authorization header with basic auth credentials (admin:admin)
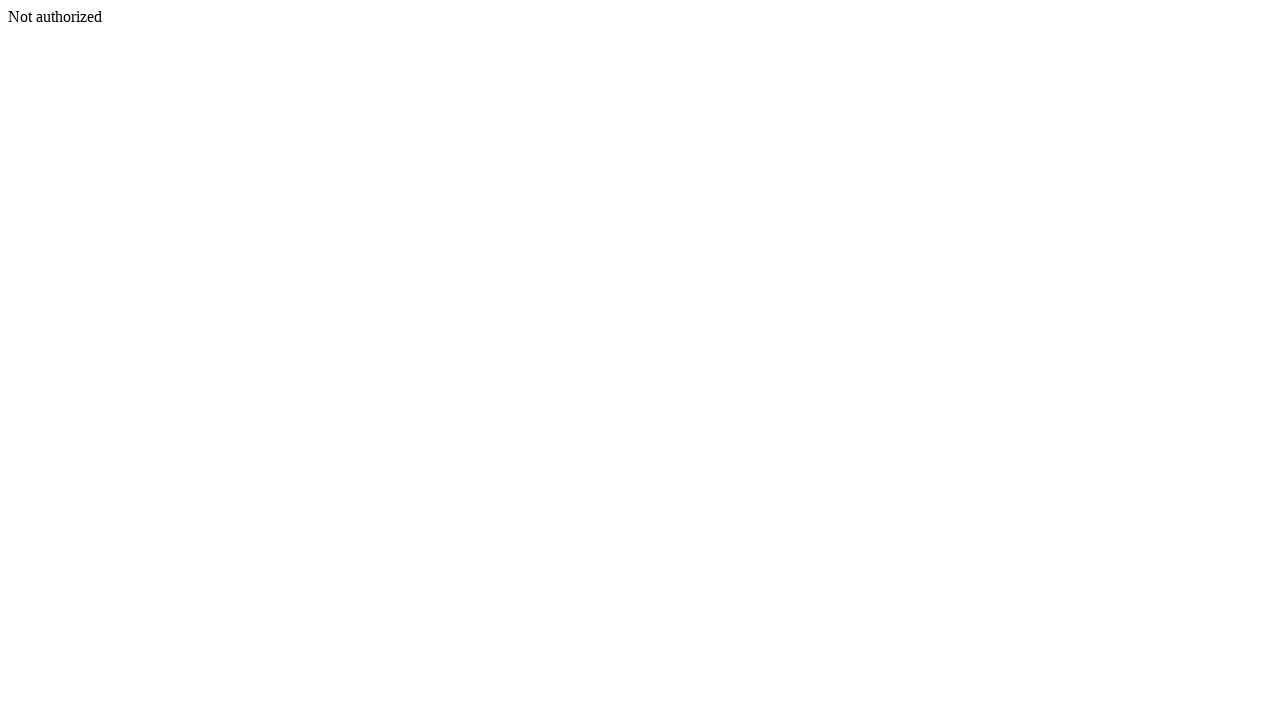

Navigated to basic auth page at https://the-internet.herokuapp.com/basic_auth
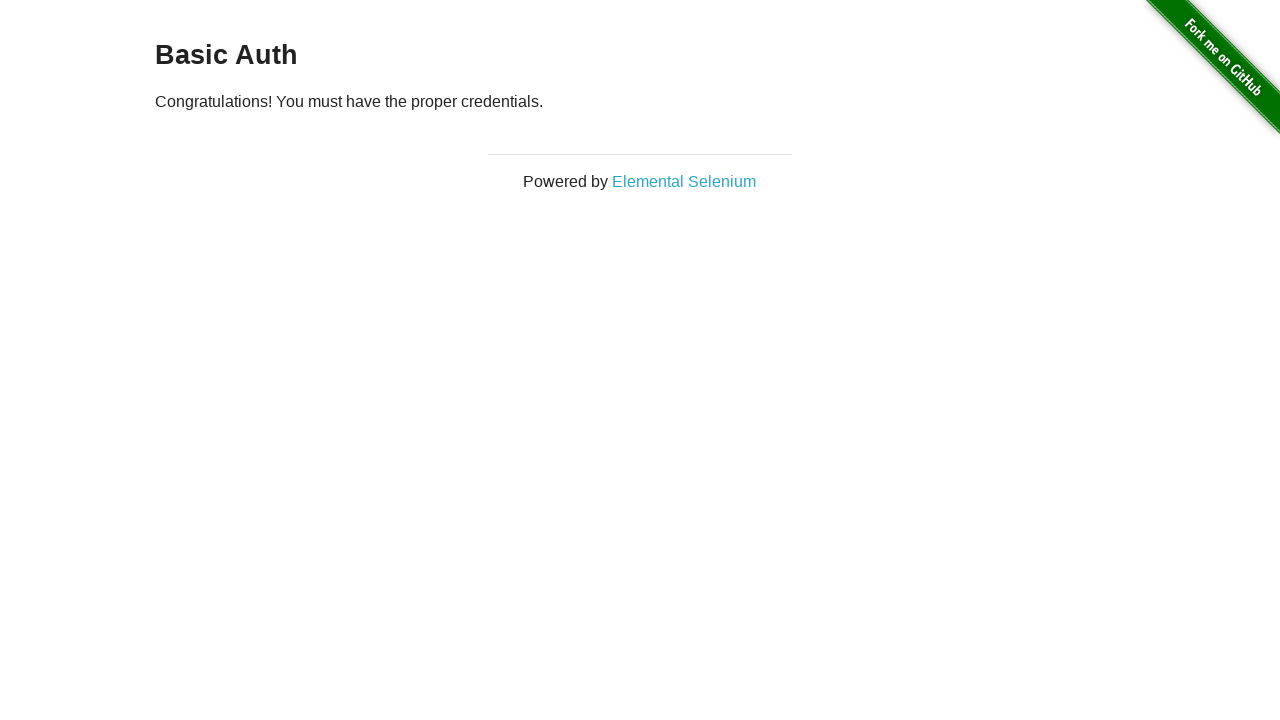

Verified successful login with success message 'Congratulations! You must have the proper credentials.'
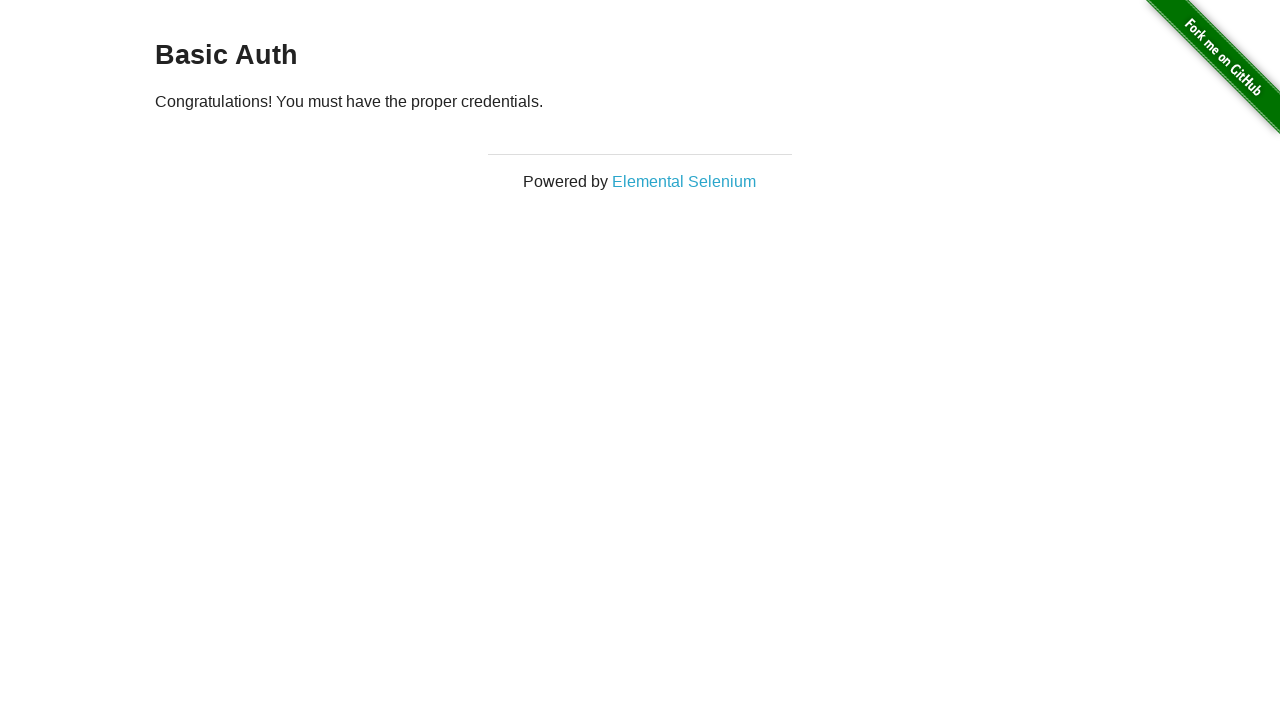

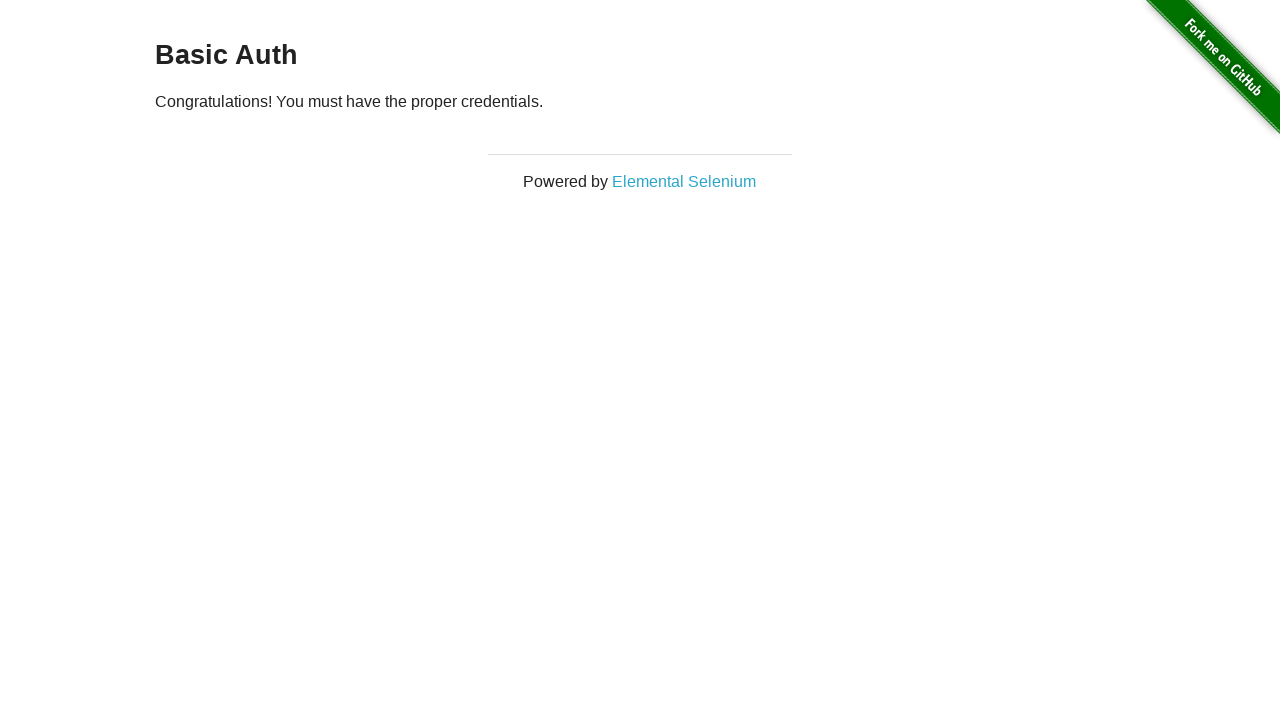